Opens a page about frames, then opens a new browser window and navigates to an e-commerce demo site

Starting URL: http://demo.automationtesting.in/Frames.html

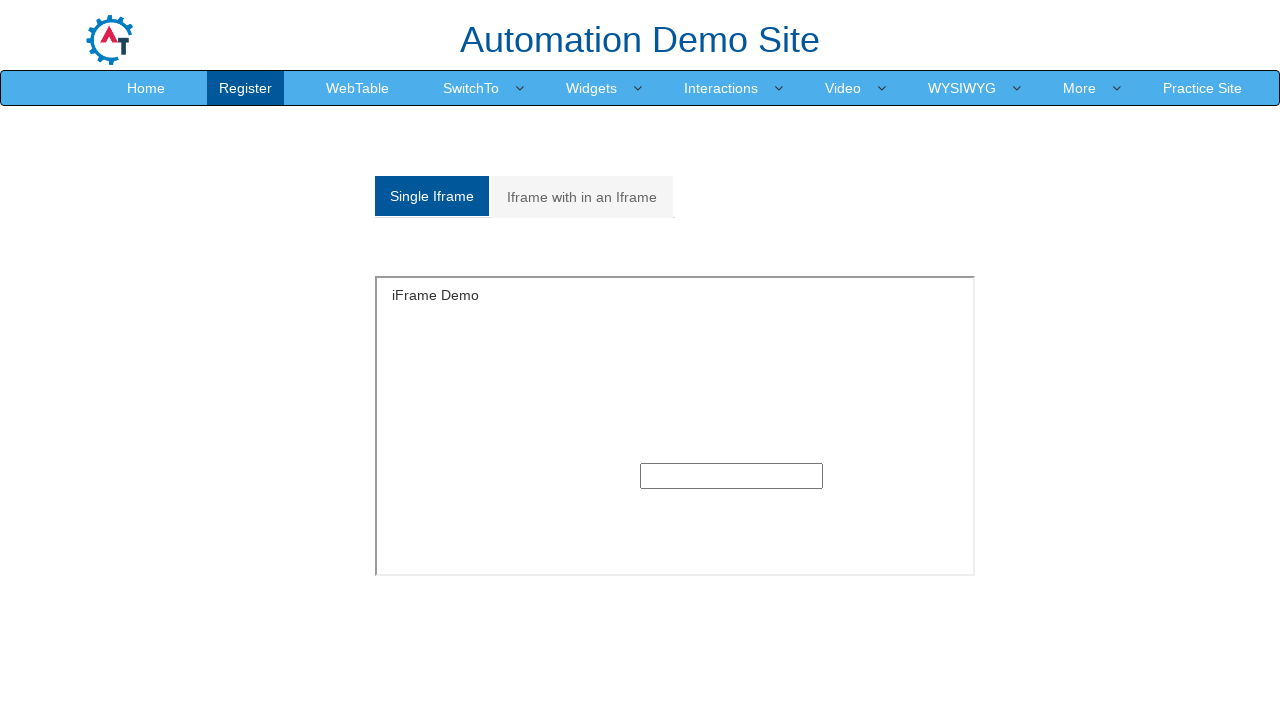

Opened a new browser window
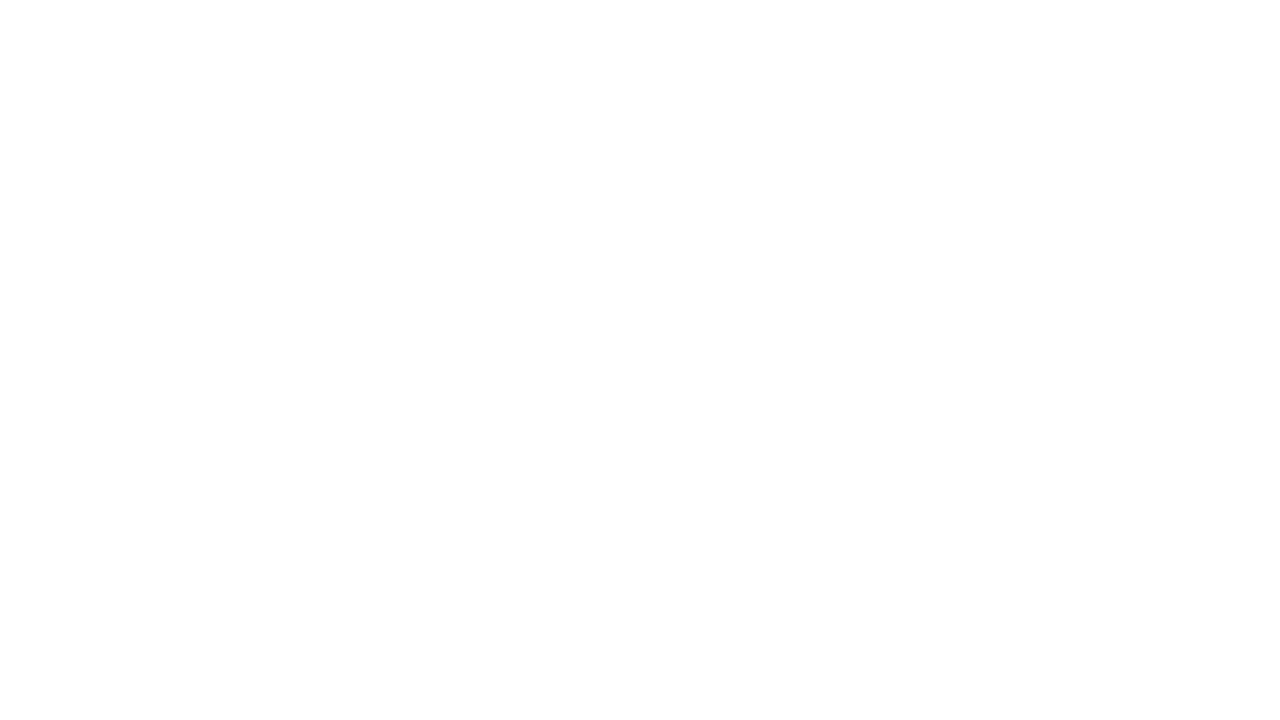

Navigated to e-commerce demo site (nopcommerce) in new window
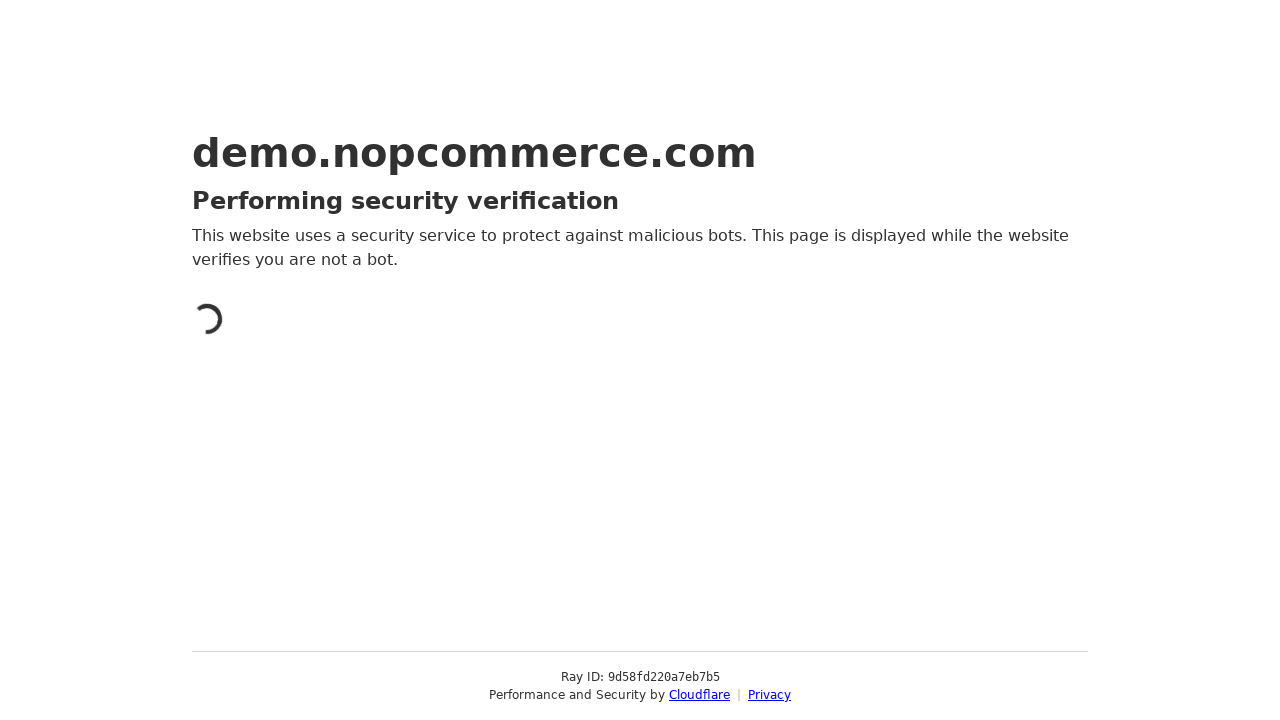

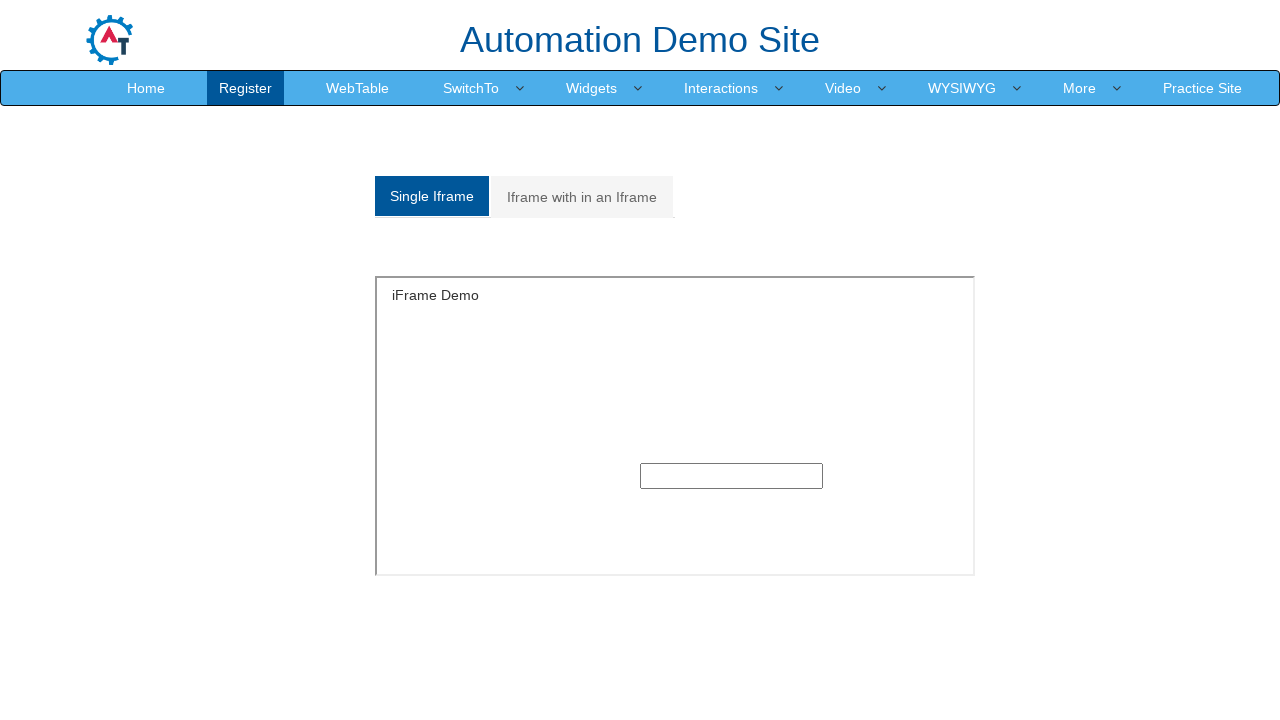